Tests dropdown select functionality by selecting different options from a dropdown and verifying the final selection is displayed correctly

Starting URL: https://kristinek.github.io/site/examples/actions

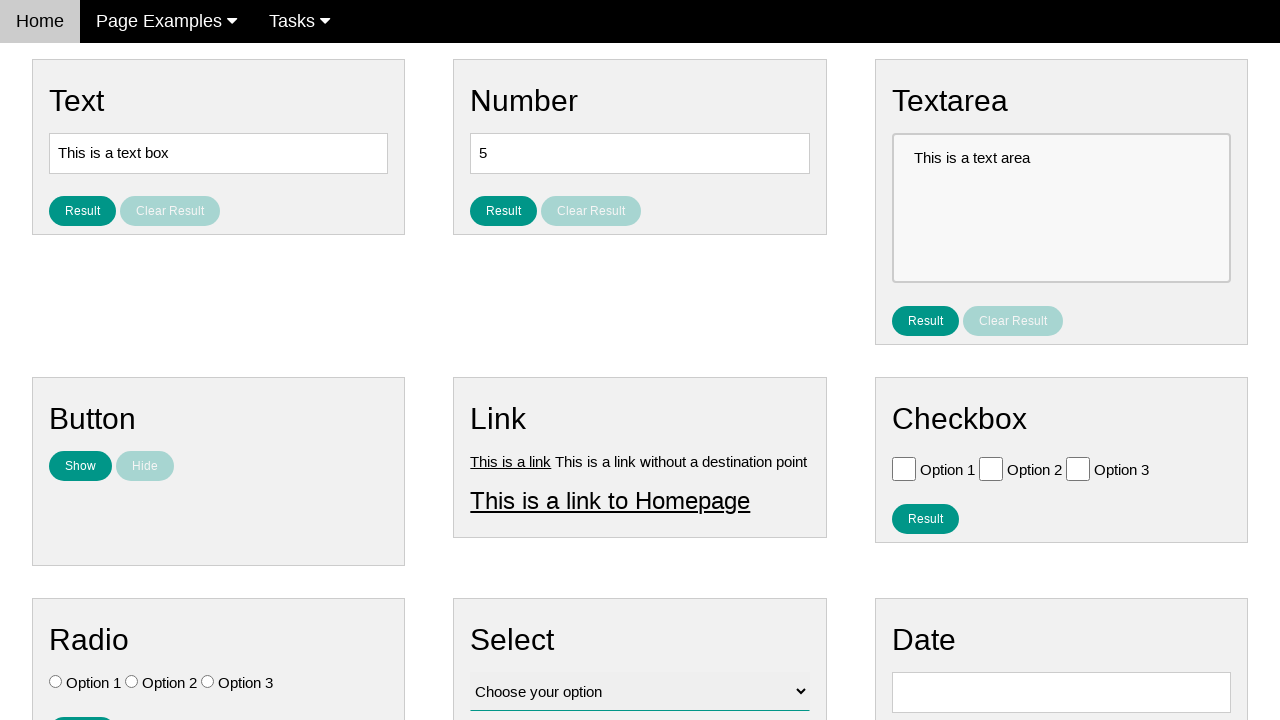

Selected 'Option 3' from dropdown on #vfb-12
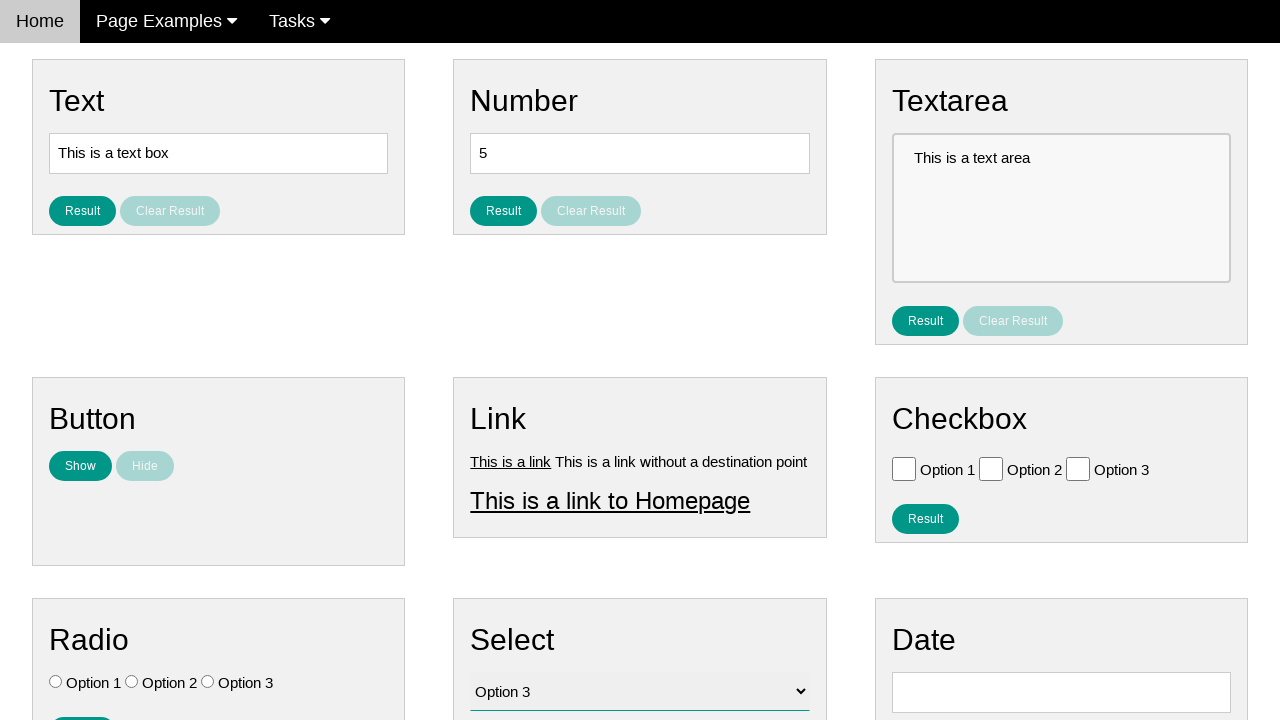

Selected 'Option 2' from dropdown, changing the selection on #vfb-12
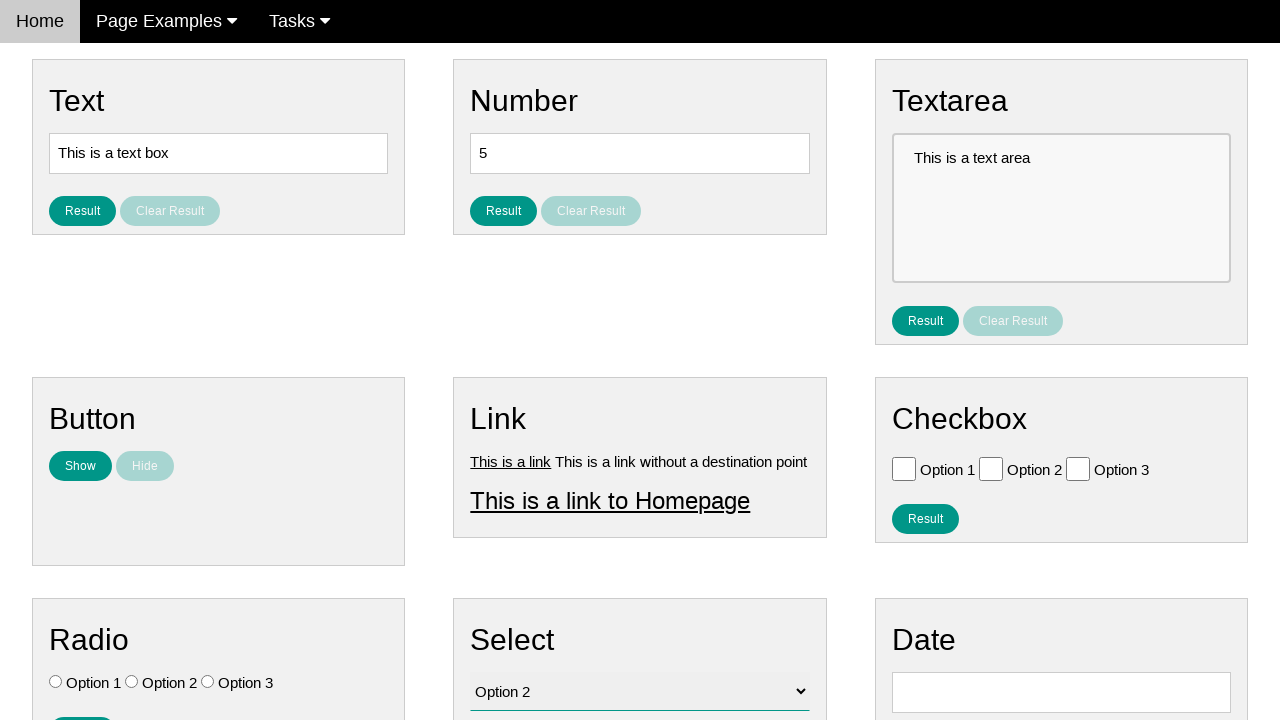

Clicked result button to display selected option at (504, 424) on #result_button_select
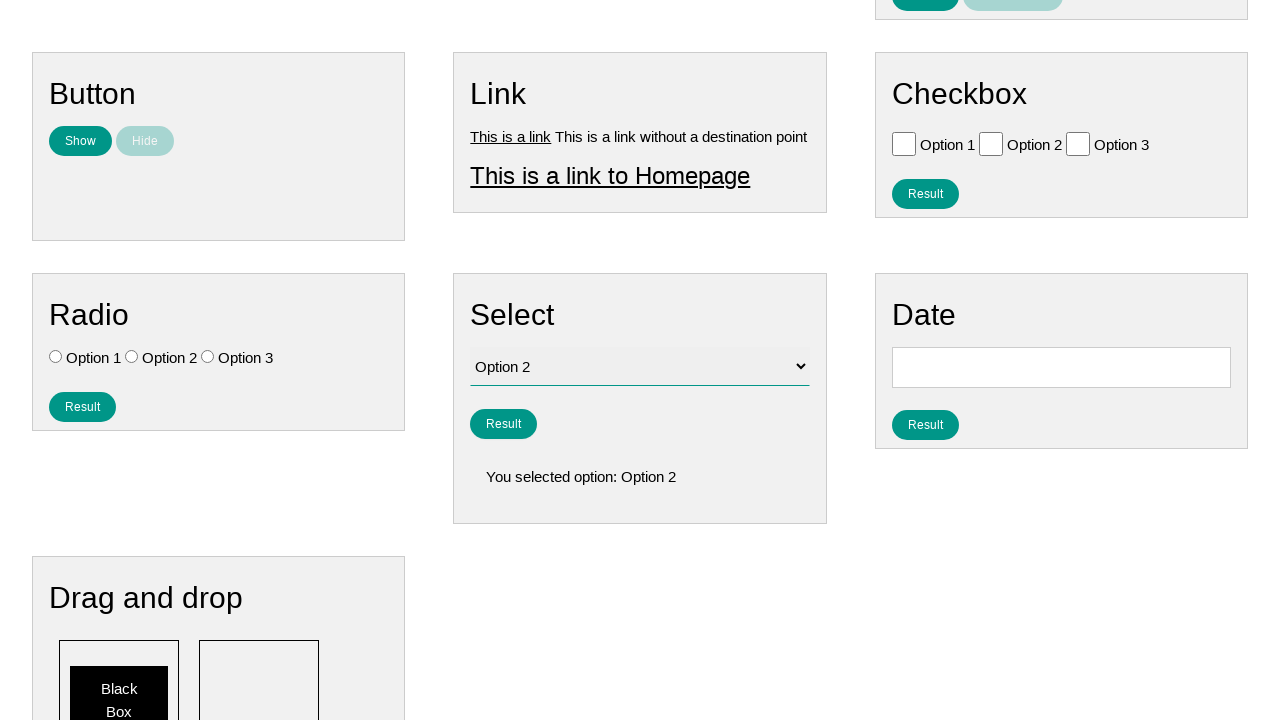

Result element appeared on page
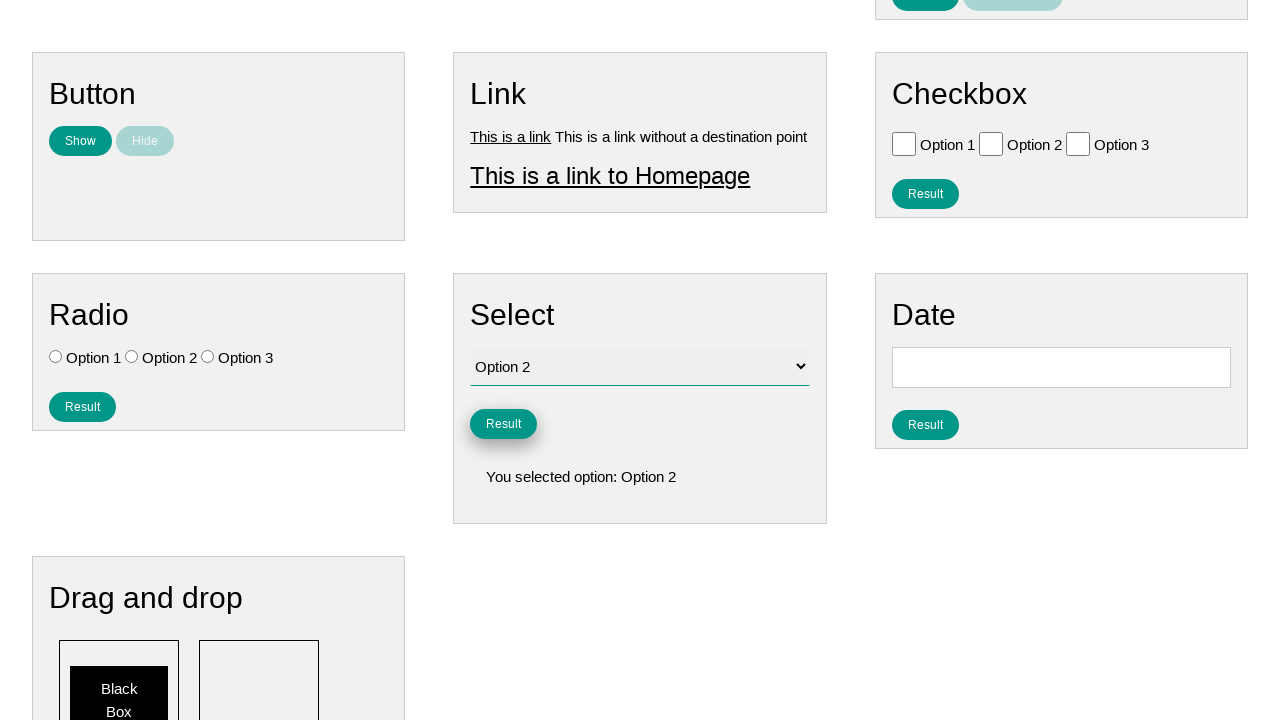

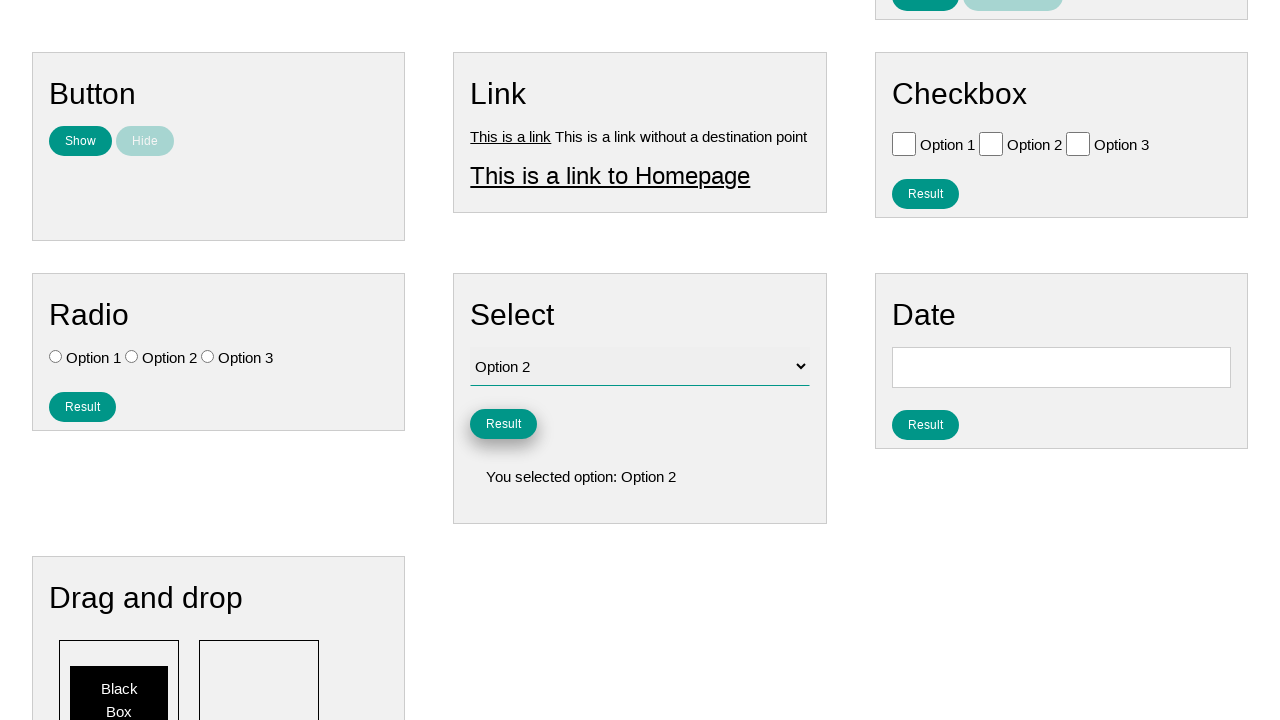